Toggles the theme (dark/light mode) using the navbar toggle button

Starting URL: https://playwright.dev/

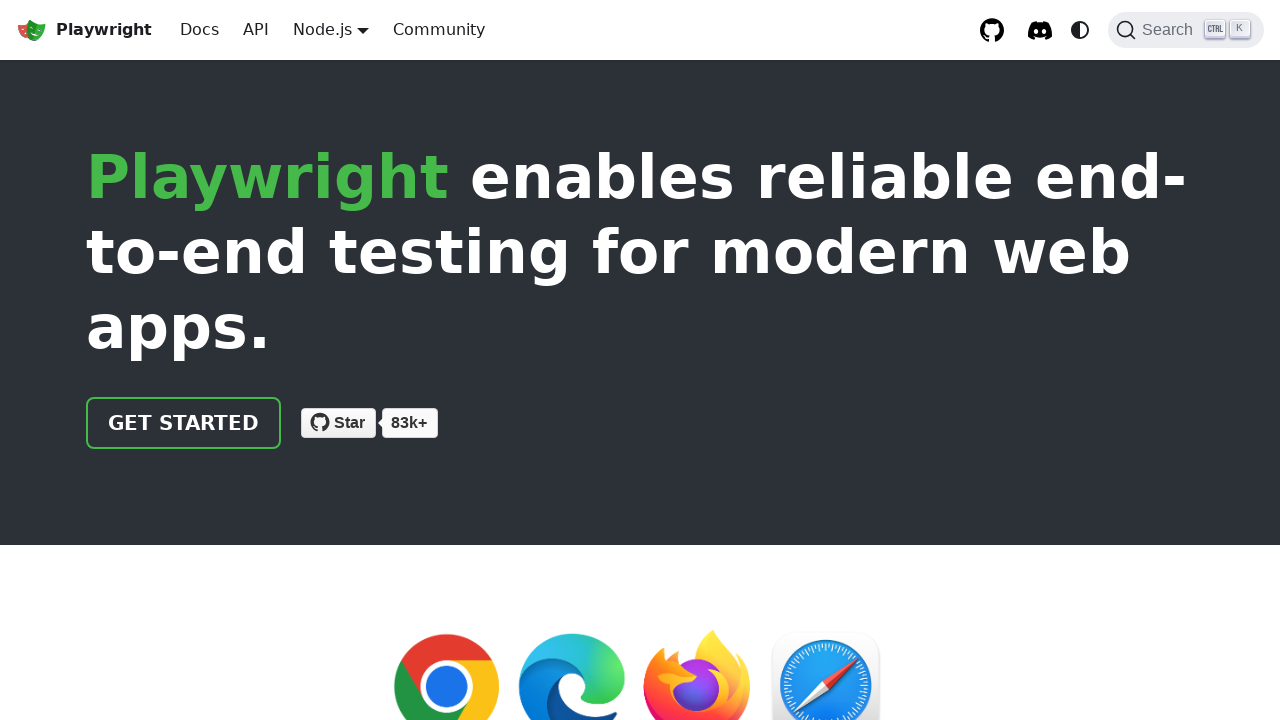

Navigated to Playwright documentation homepage
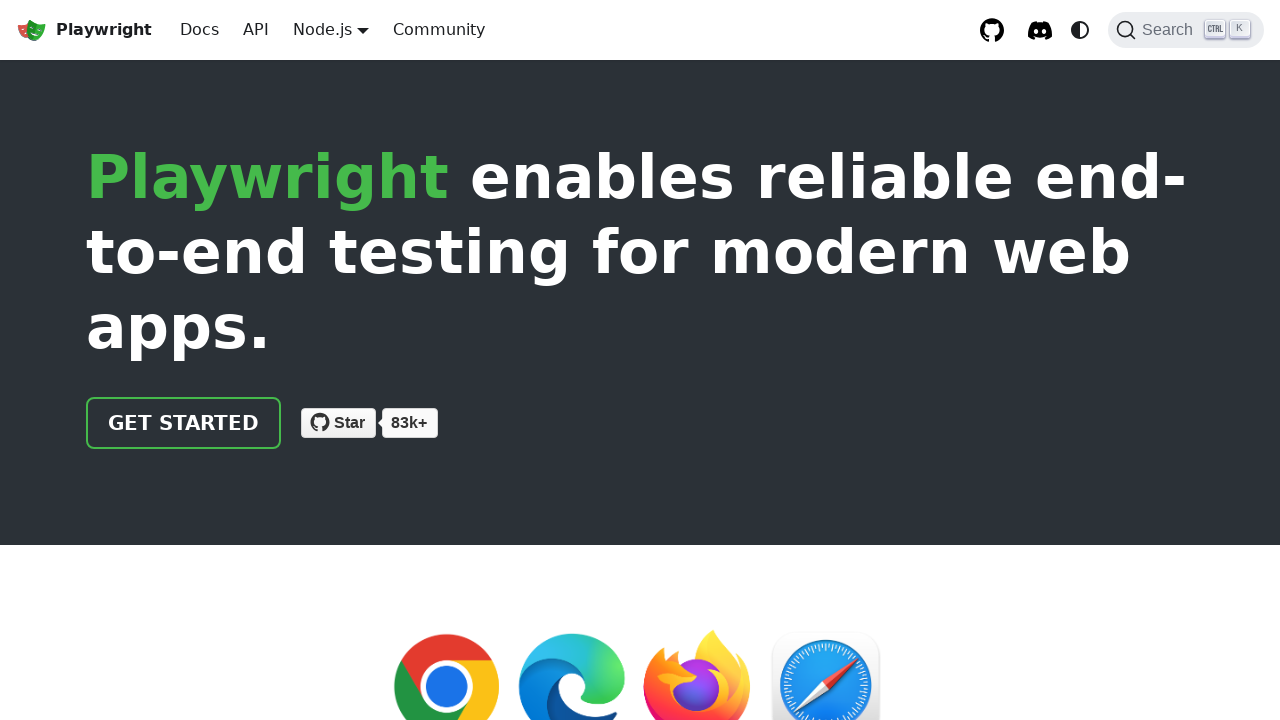

Clicked theme toggle button in navbar to switch between dark and light mode at (1080, 30) on button.clean-btn[class*='toggleButton']
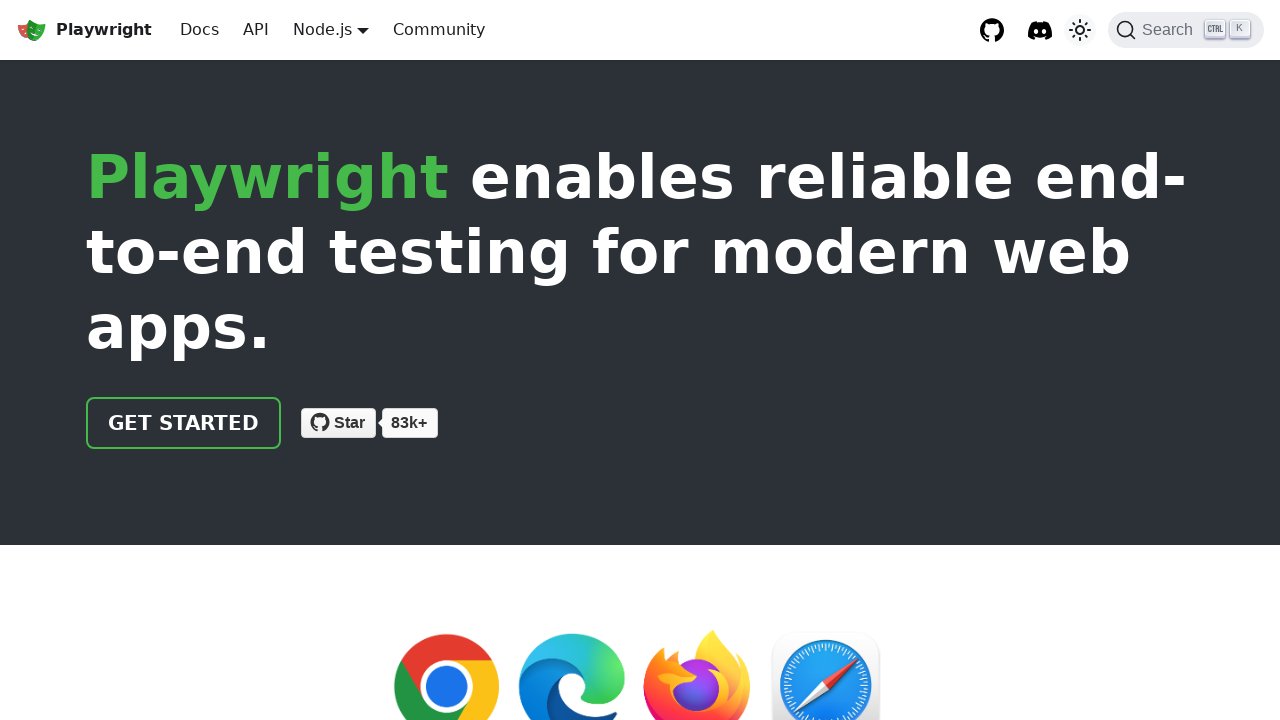

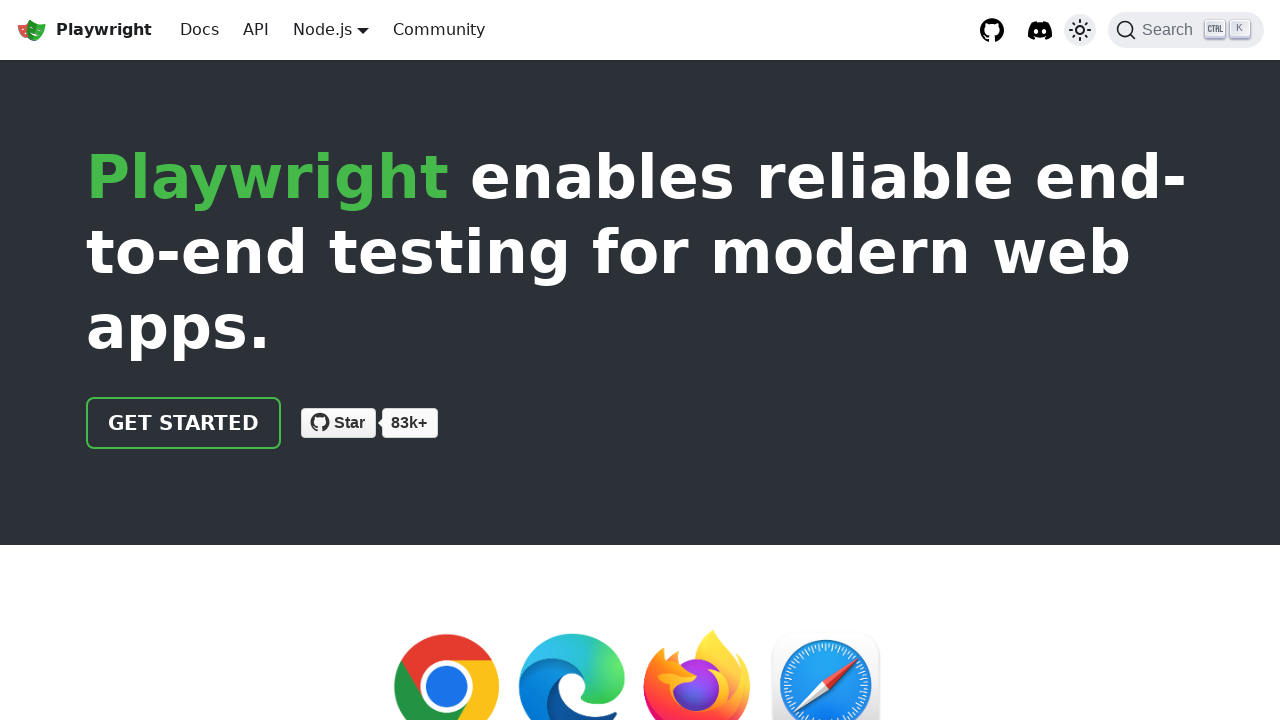